Tests successful contact form submission by navigating to contact page, filling mandatory fields, submitting, and validating success message

Starting URL: http://jupiter.cloud.planittesting.com

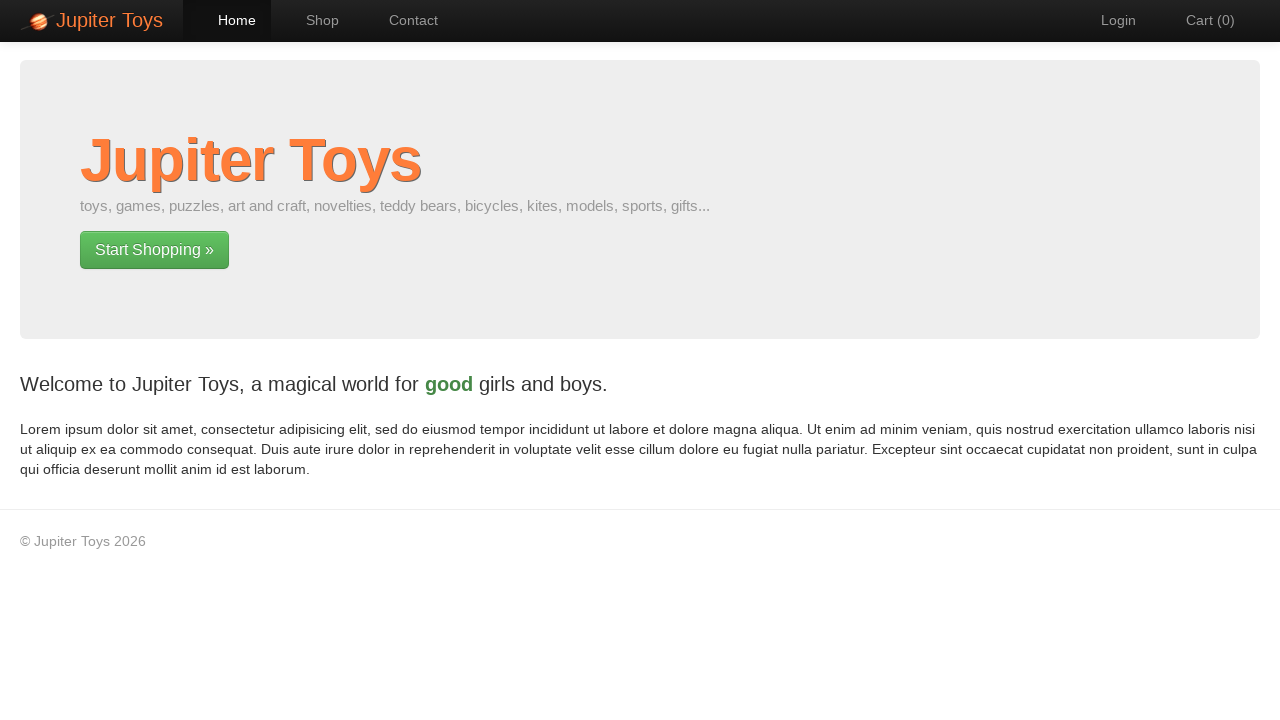

Clicked contact page link at (404, 20) on a[href='#/contact']
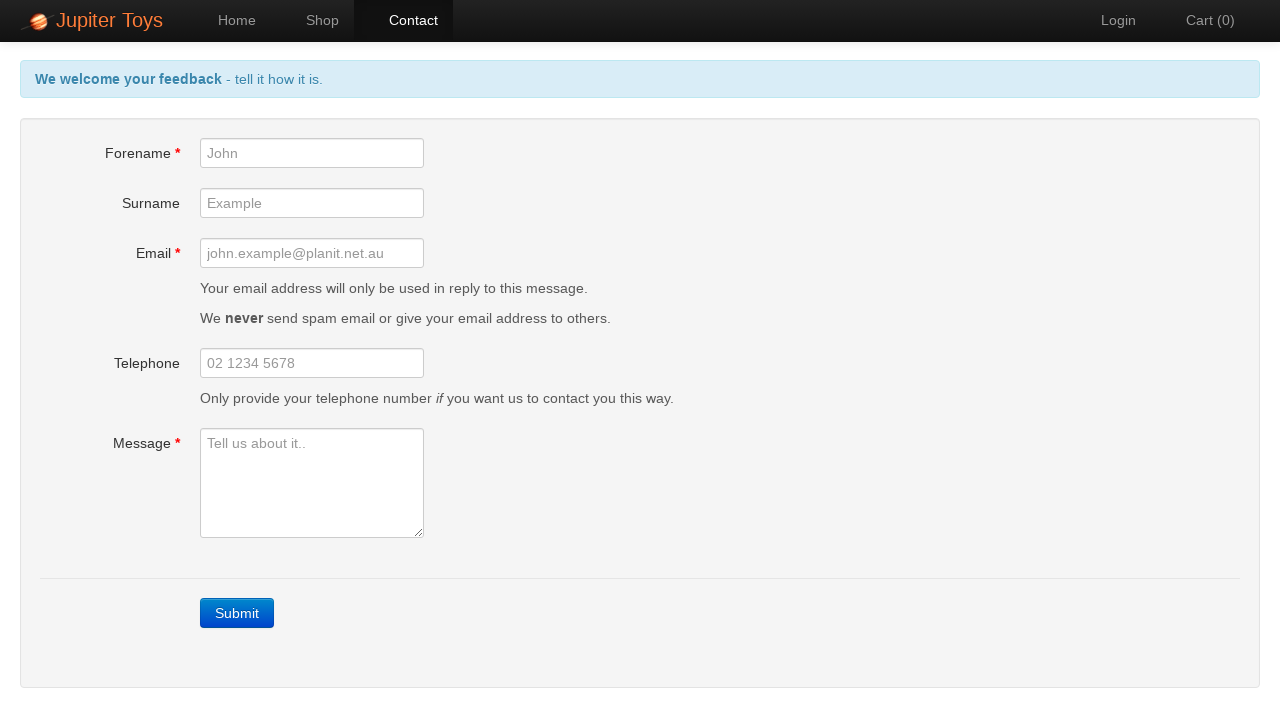

Filled forename field with 'Sarah' on #forename
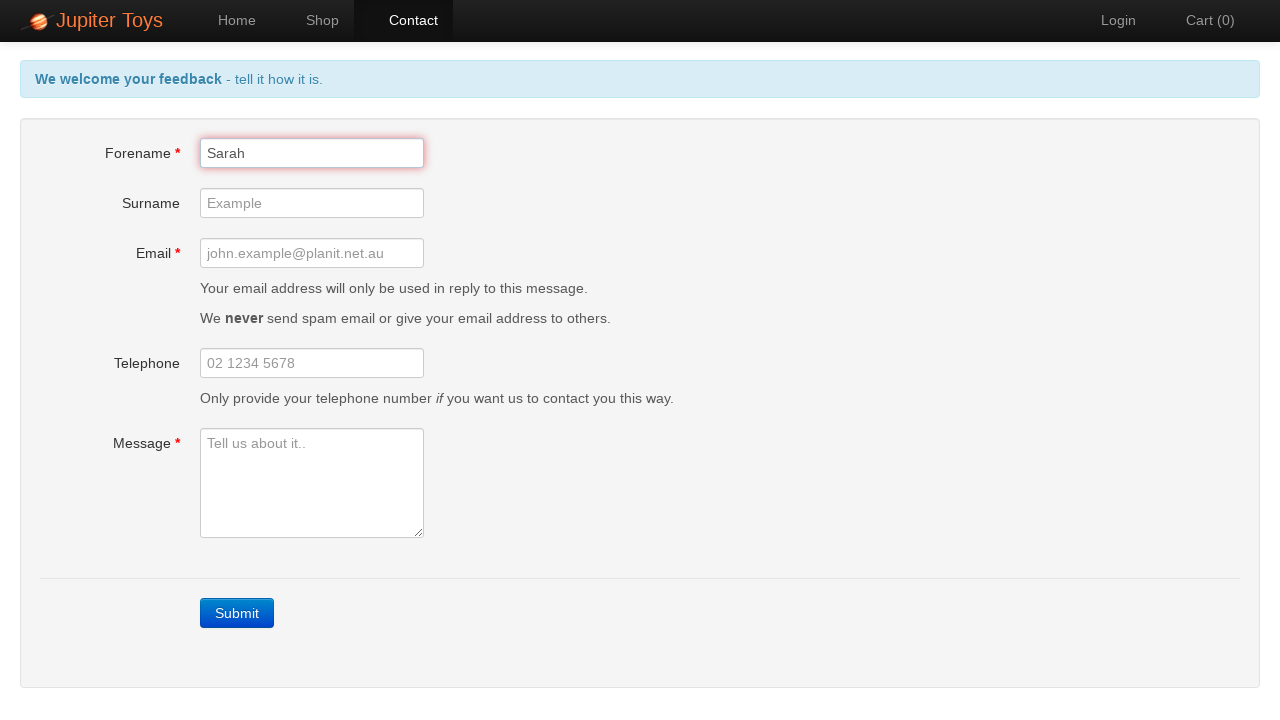

Filled email field with 'sarah.test@example.com' on #email
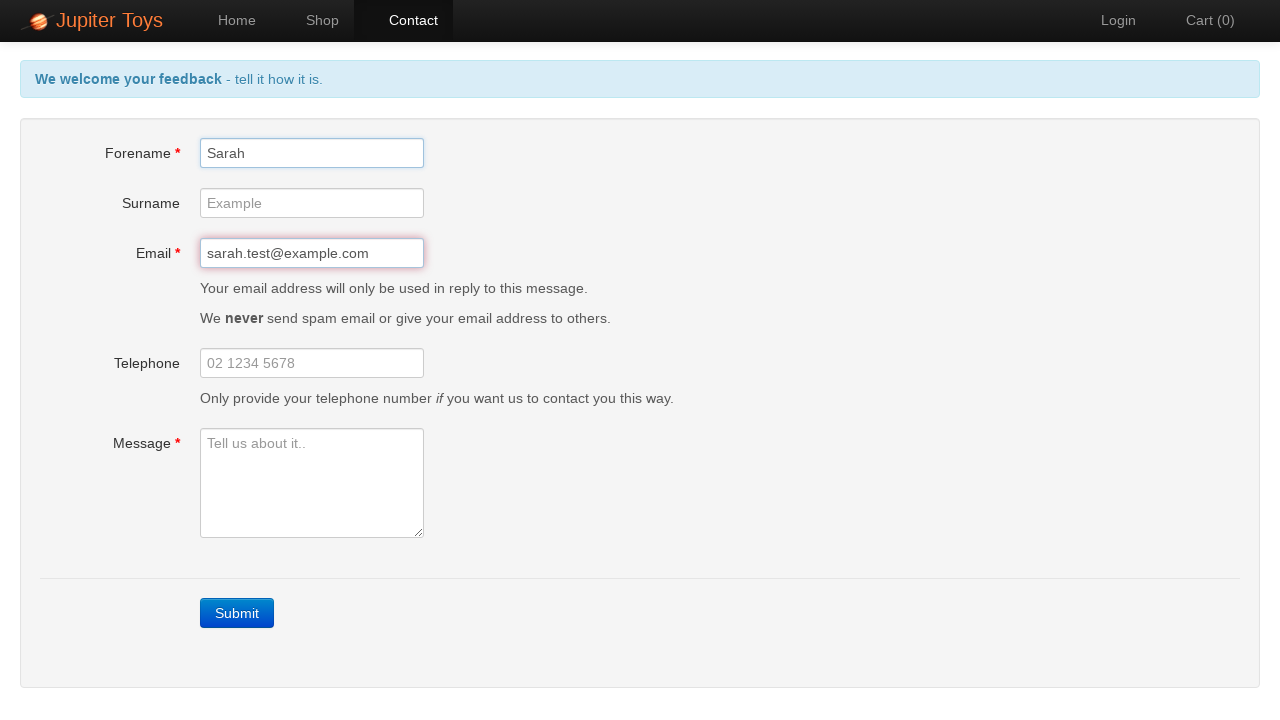

Filled message field with test message on #message
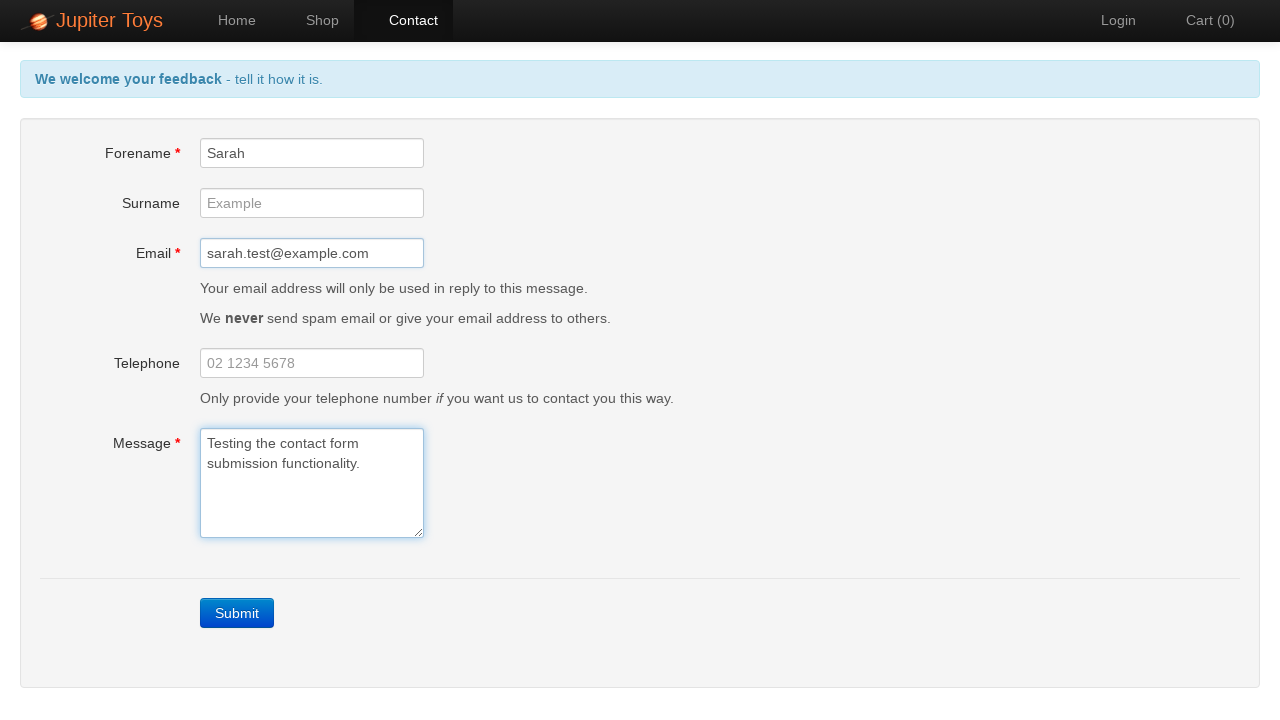

Clicked contact form submit button at (237, 613) on a.btn-contact
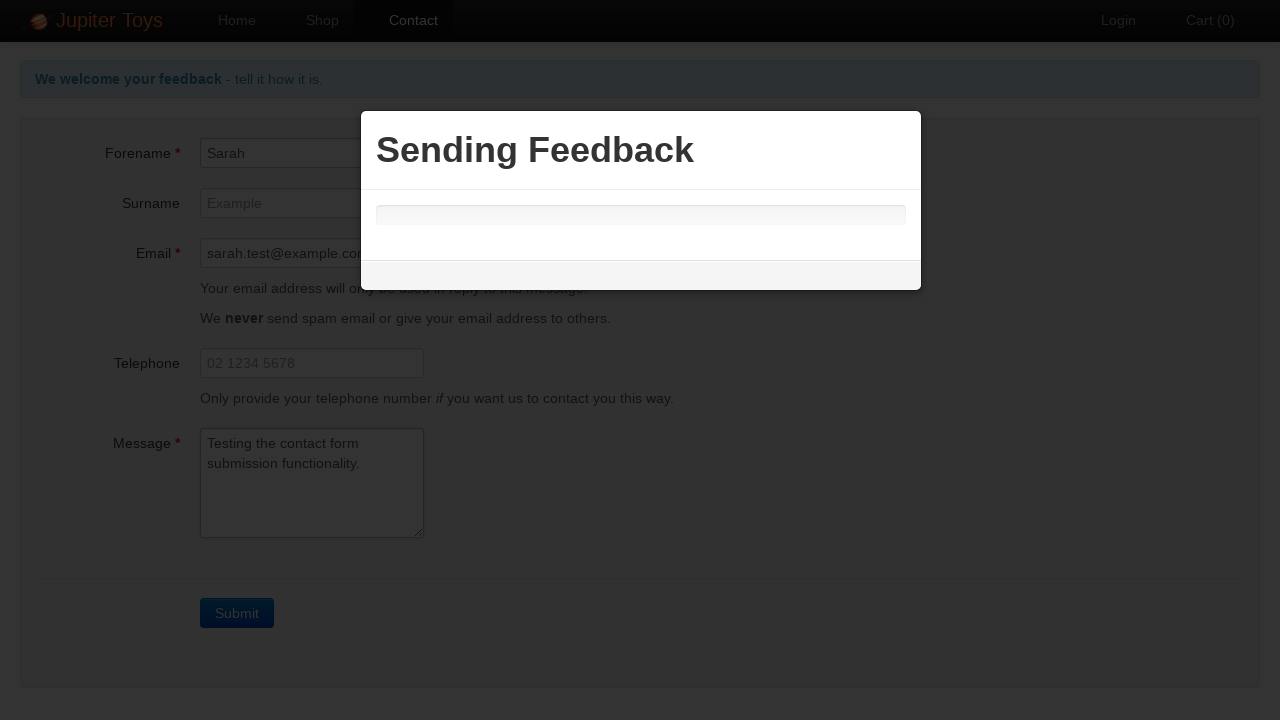

Success message alert appeared
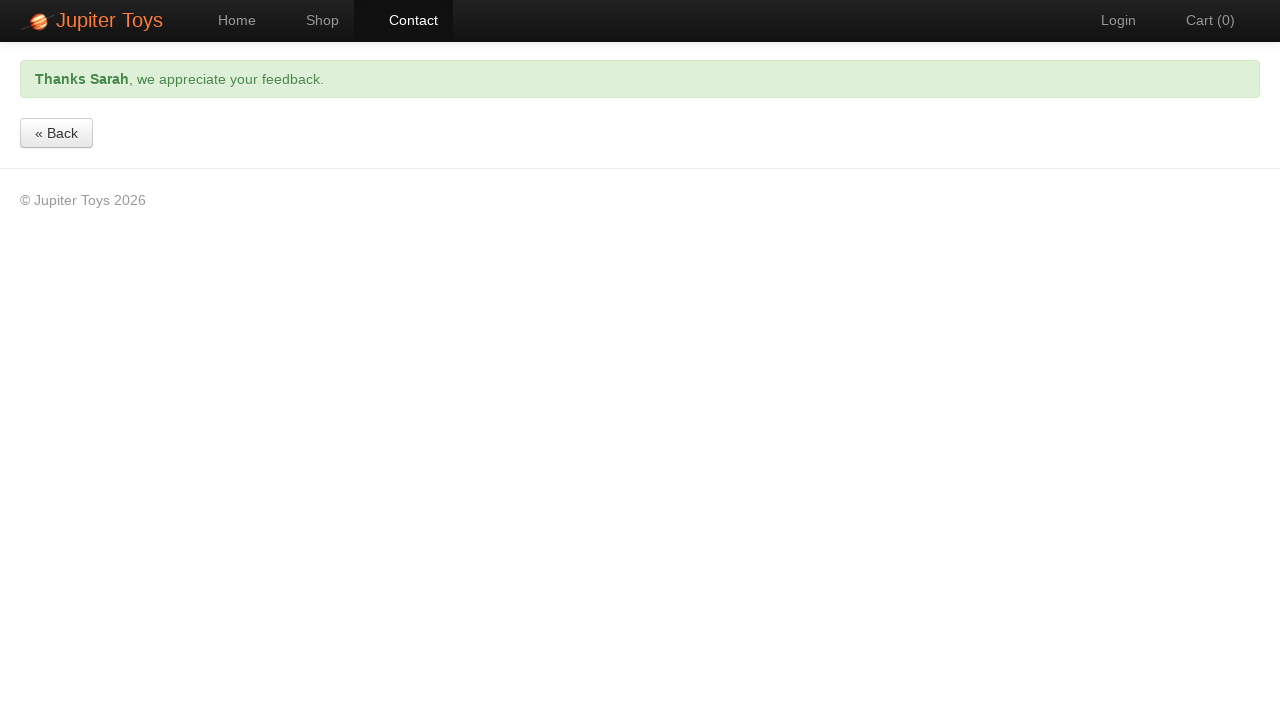

Located success message element
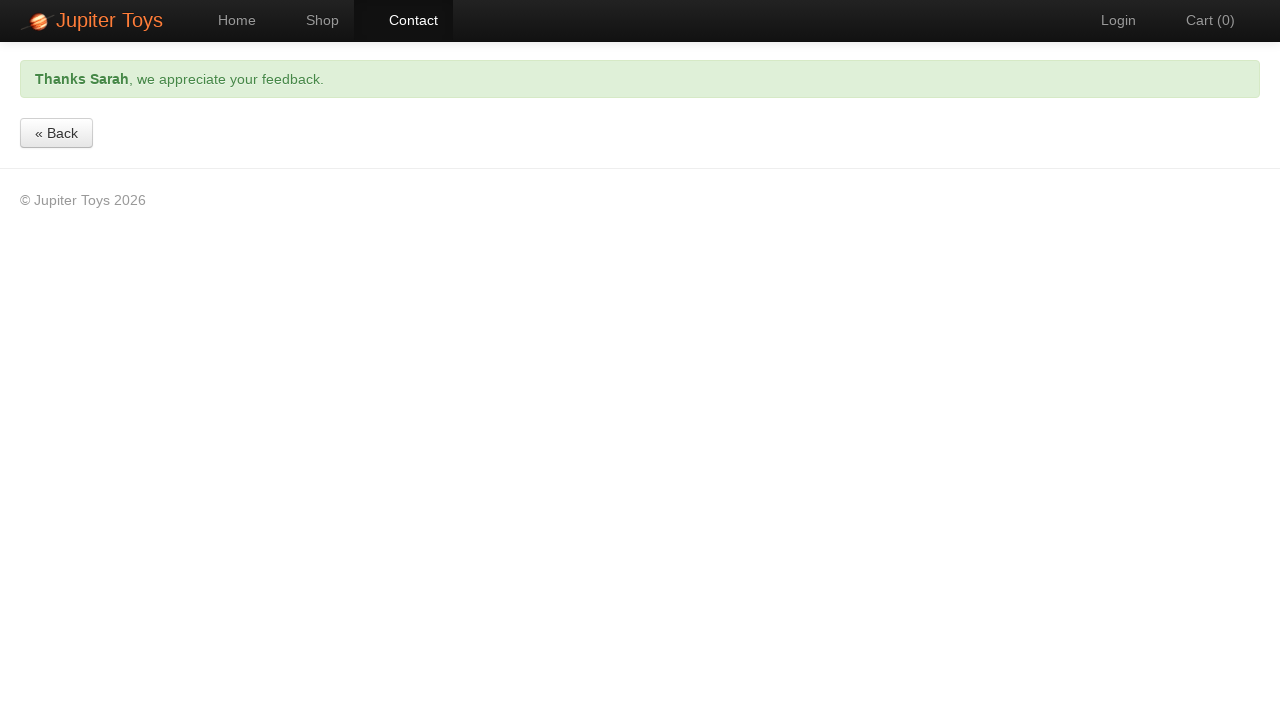

Verified success message is visible
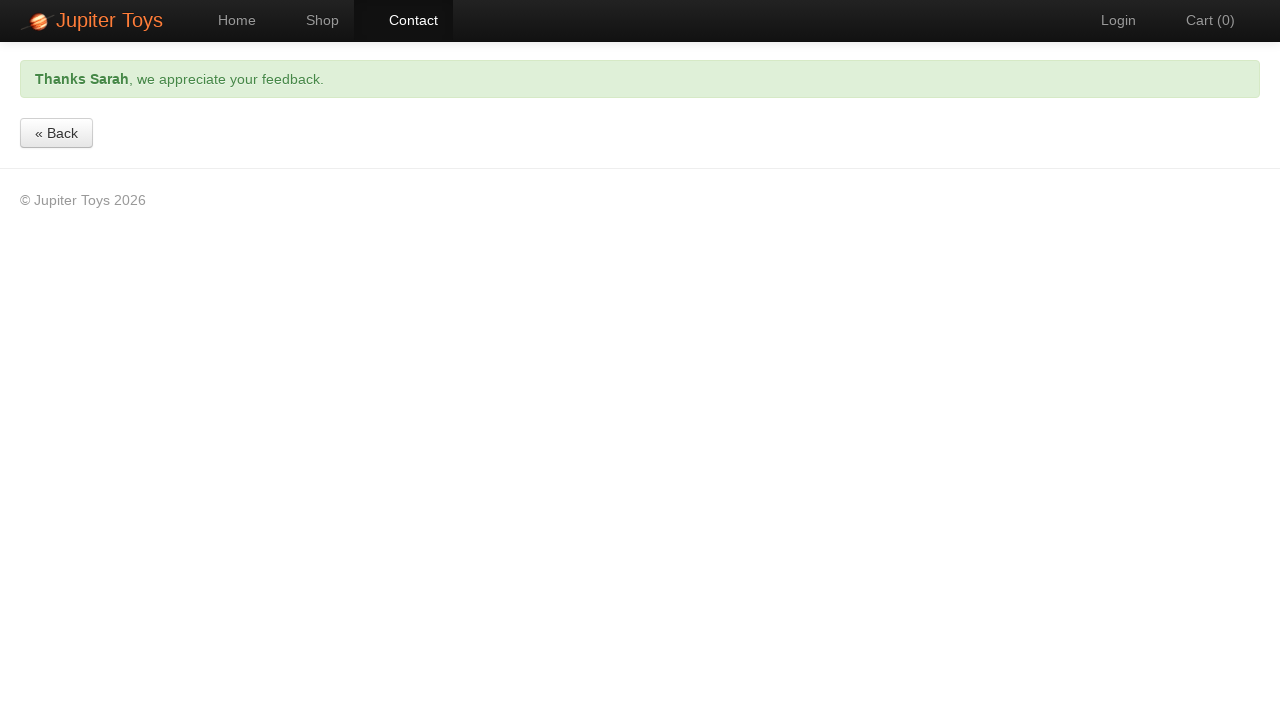

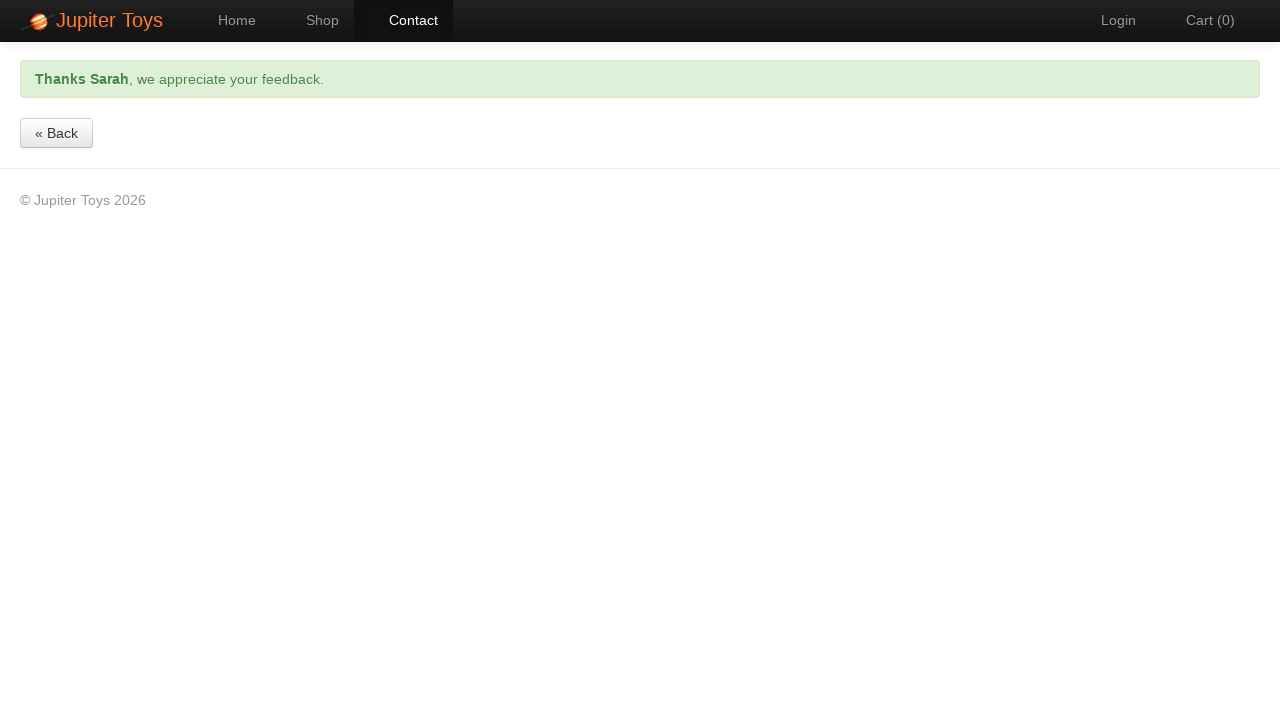